Tests dynamic content loading by clicking a start button and verifying that "Hello World!" text appears after the loading completes.

Starting URL: https://the-internet.herokuapp.com/dynamic_loading/1

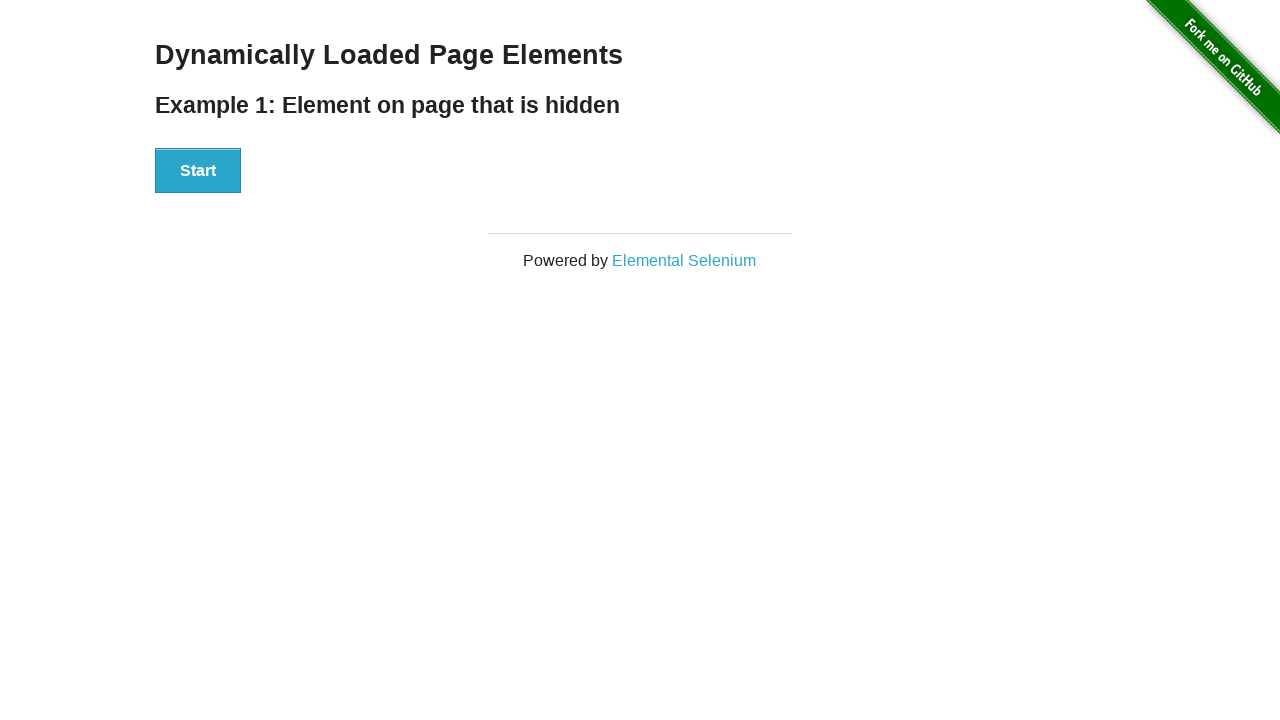

Clicked the start button to trigger dynamic loading at (198, 171) on xpath=//div[@id='start']//button
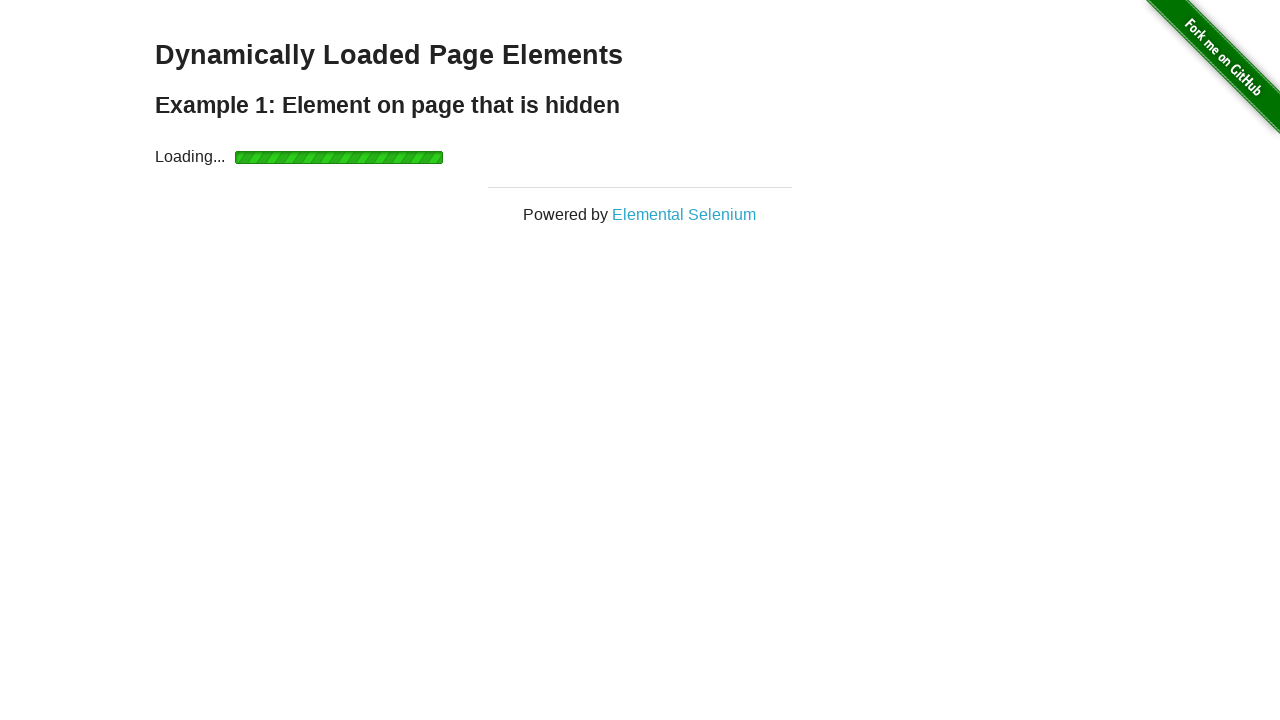

Waited for 'Hello World!' text to appear in the finish section
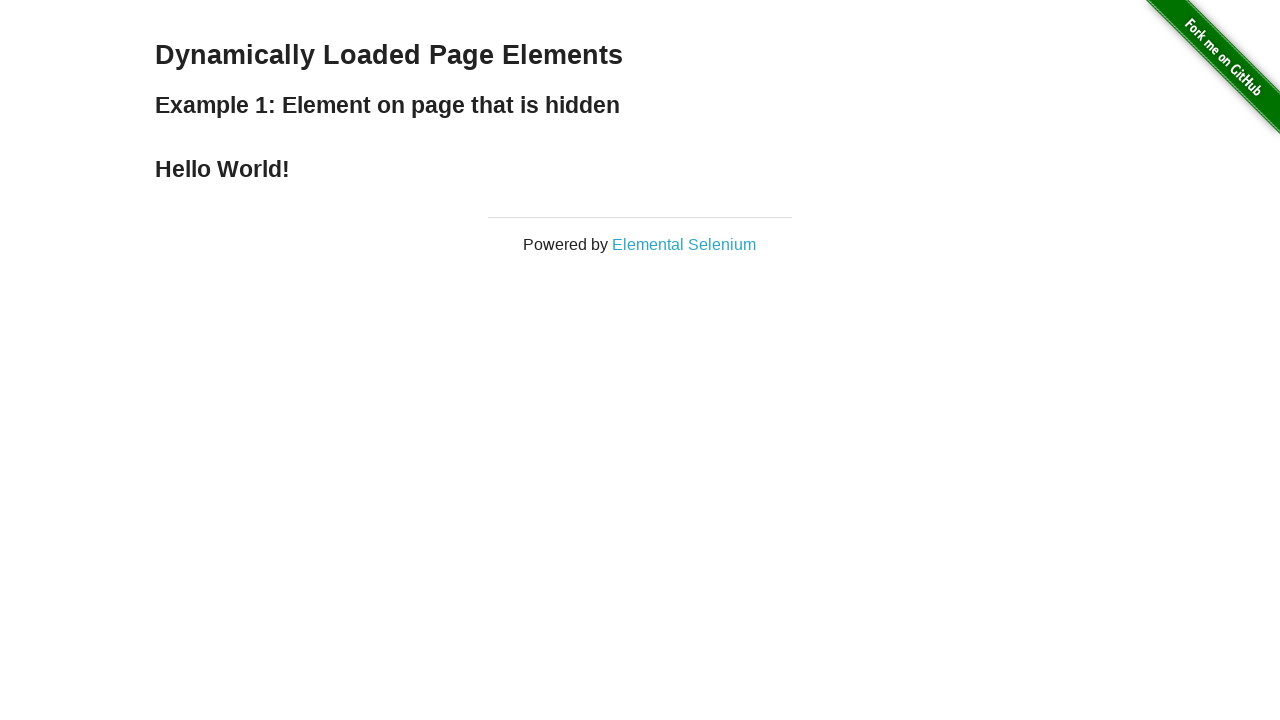

Verified that the finish section displays 'Hello World!' text
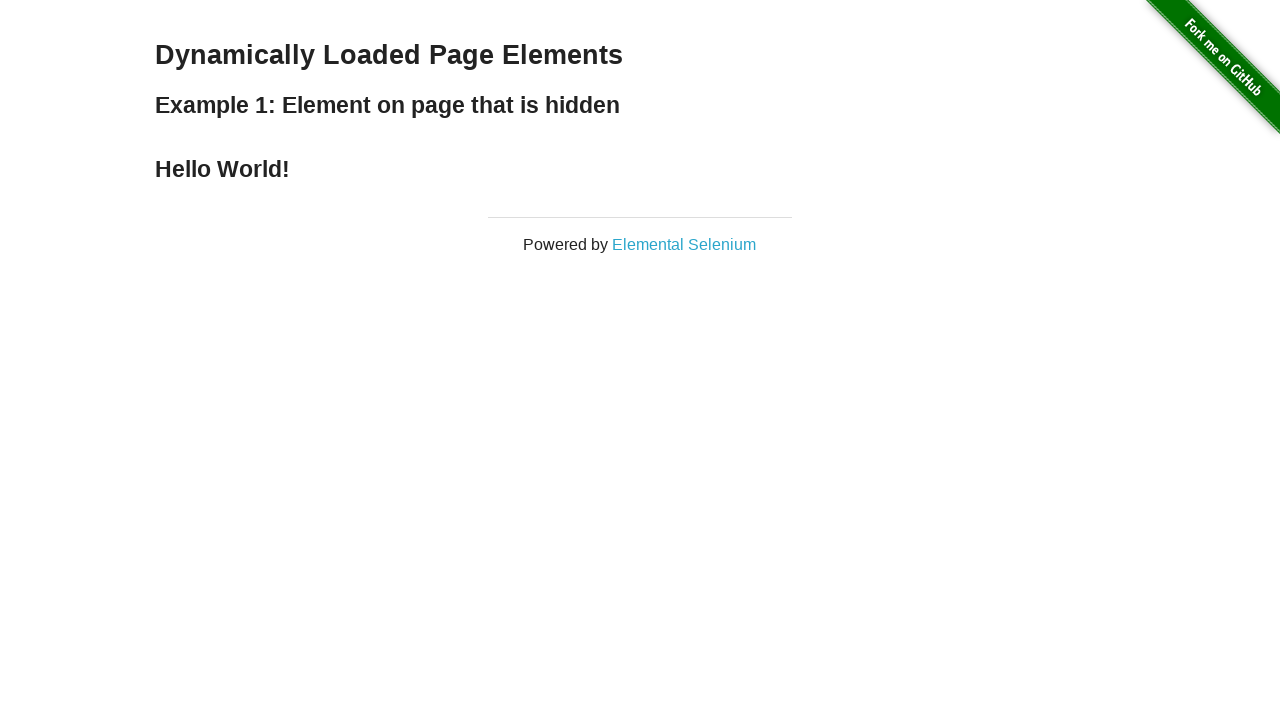

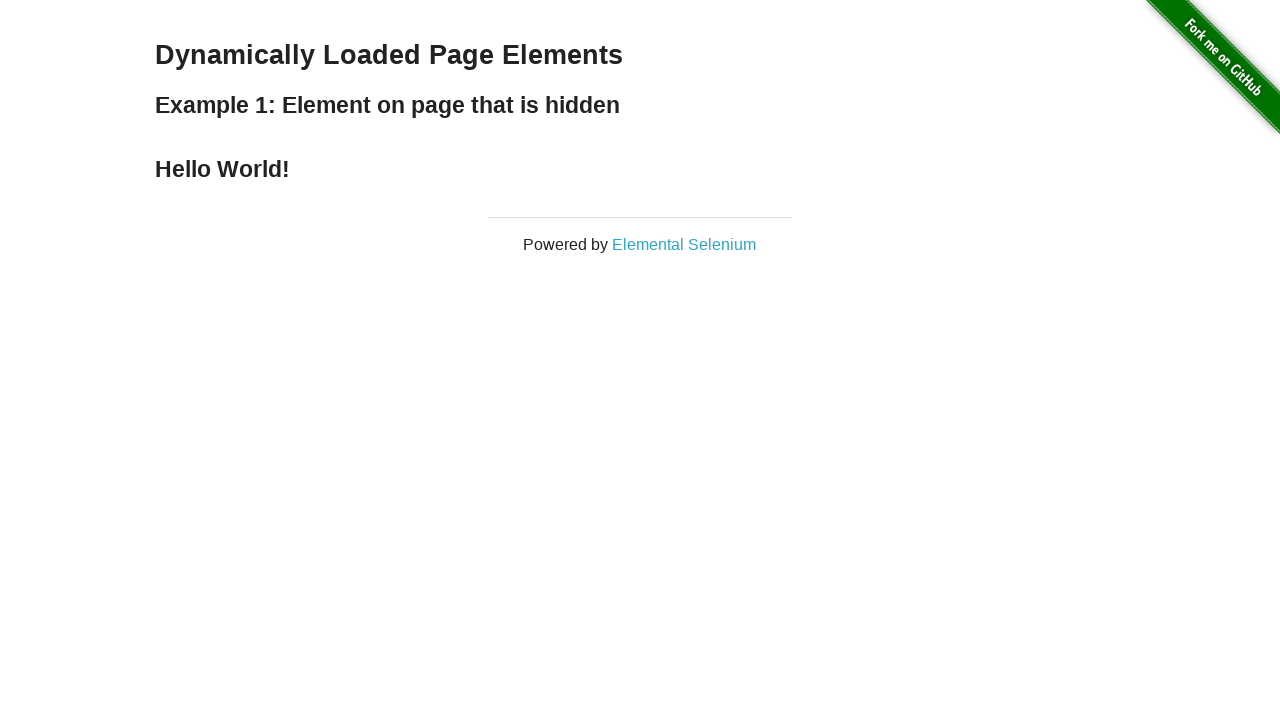